Tests mouse hover functionality by hovering over an "Automation Tools" button to trigger hover behavior

Starting URL: http://seleniumpractise.blogspot.in/2016/08/how-to-perform-mouse-hover-in-selenium.html

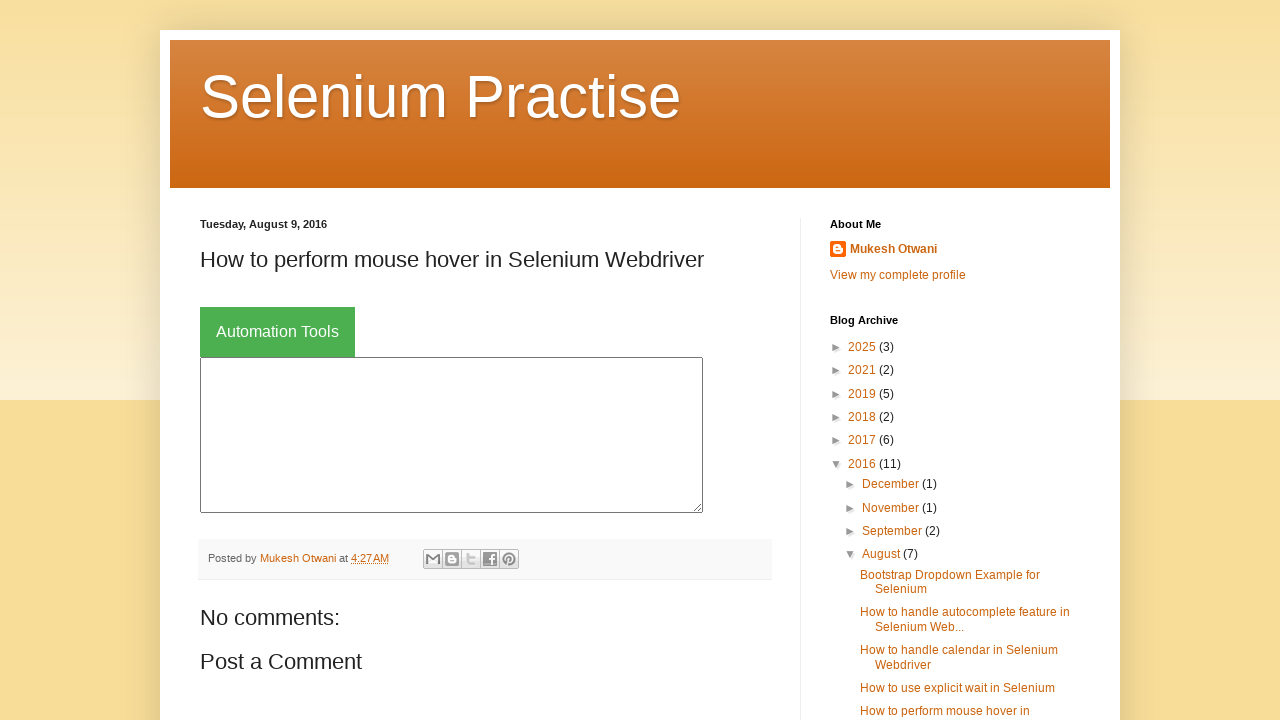

Located the 'Automation Tools' button element
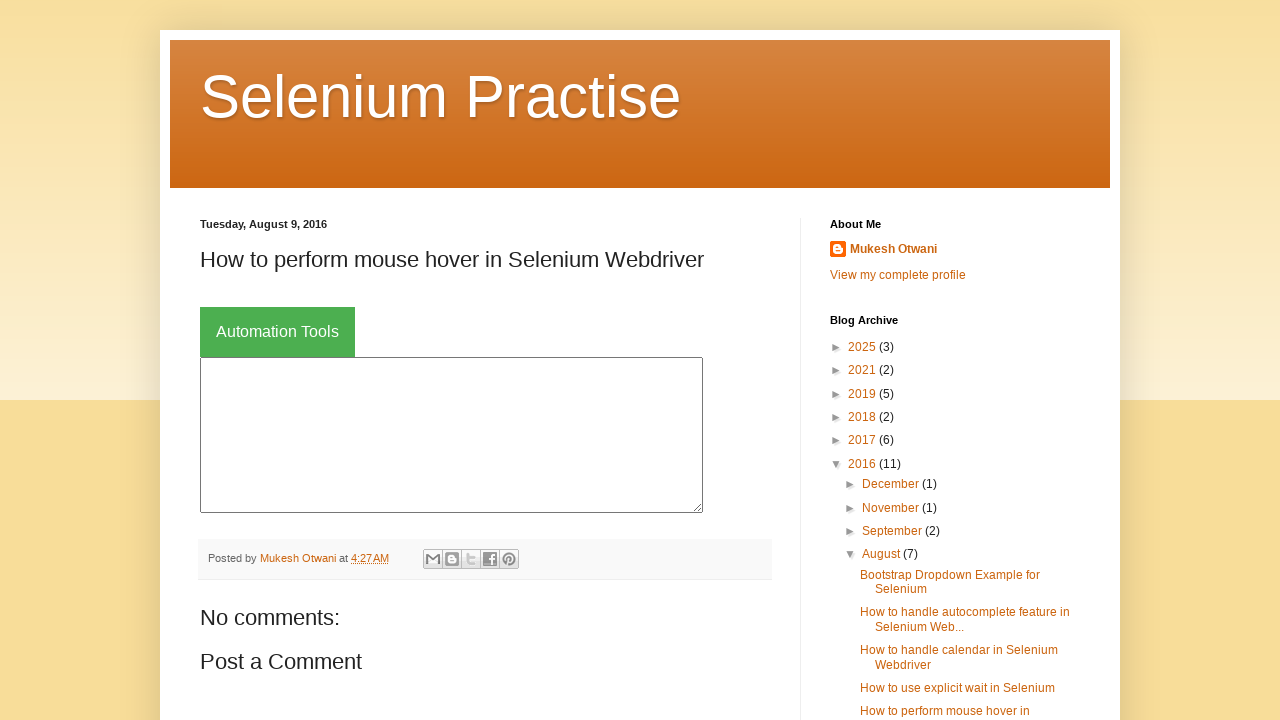

Hovered over the 'Automation Tools' button to trigger hover behavior at (278, 332) on xpath=//button[text()='Automation Tools']
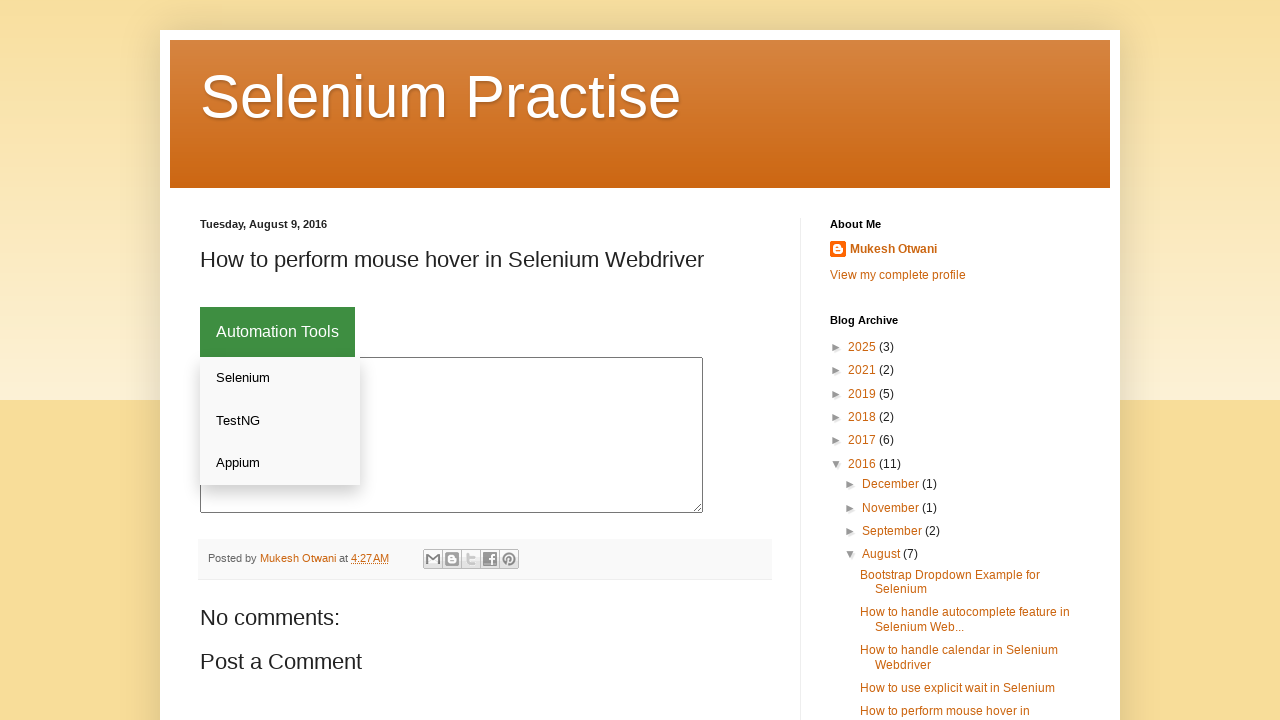

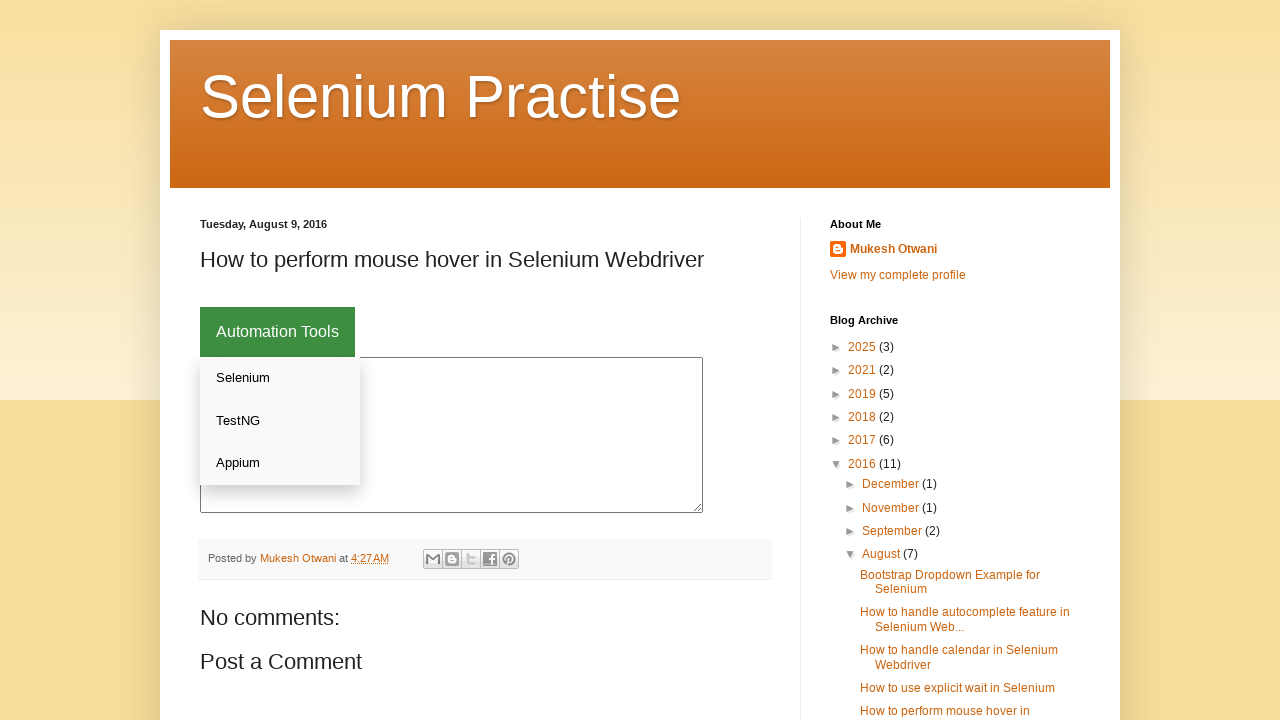